Tests JavaScript prompt dialog by clicking the third button, entering a name in the prompt, accepting it, and verifying the name appears in the result message

Starting URL: https://the-internet.herokuapp.com/javascript_alerts

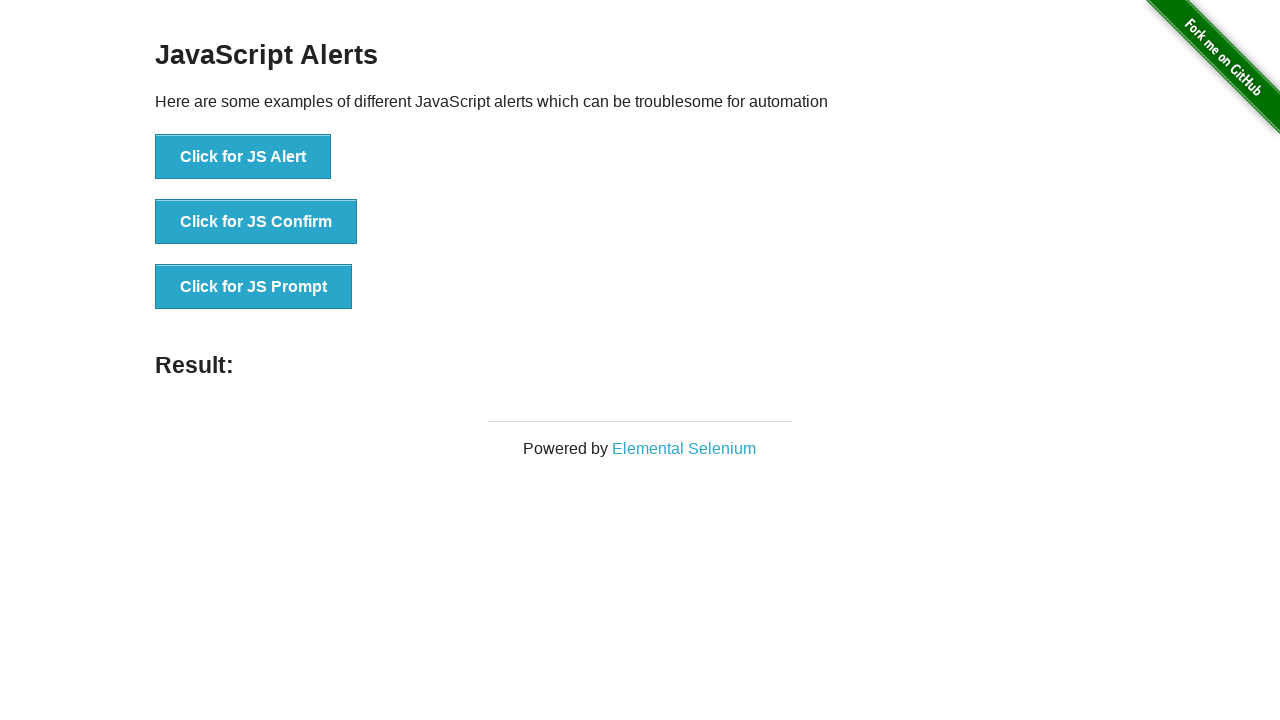

Set up dialog handler to accept prompt with name 'Yildiz'
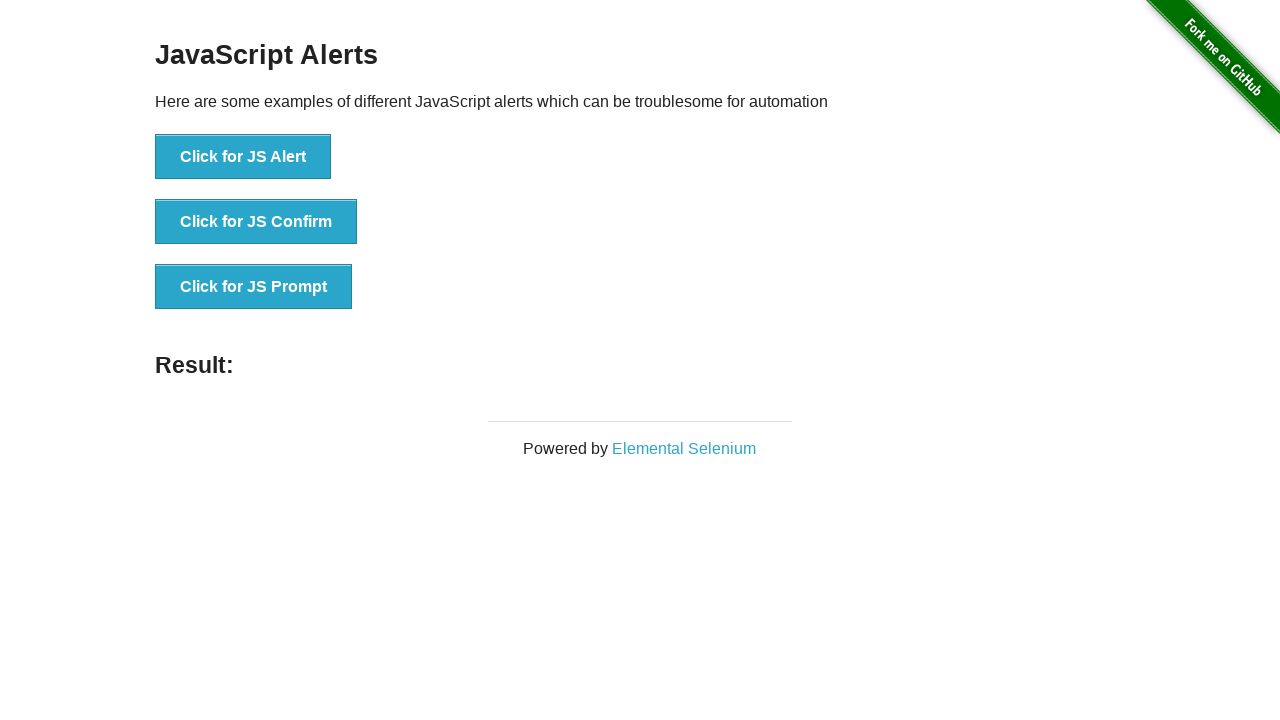

Clicked the 'Click for JS Prompt' button at (254, 287) on xpath=//button[text()='Click for JS Prompt']
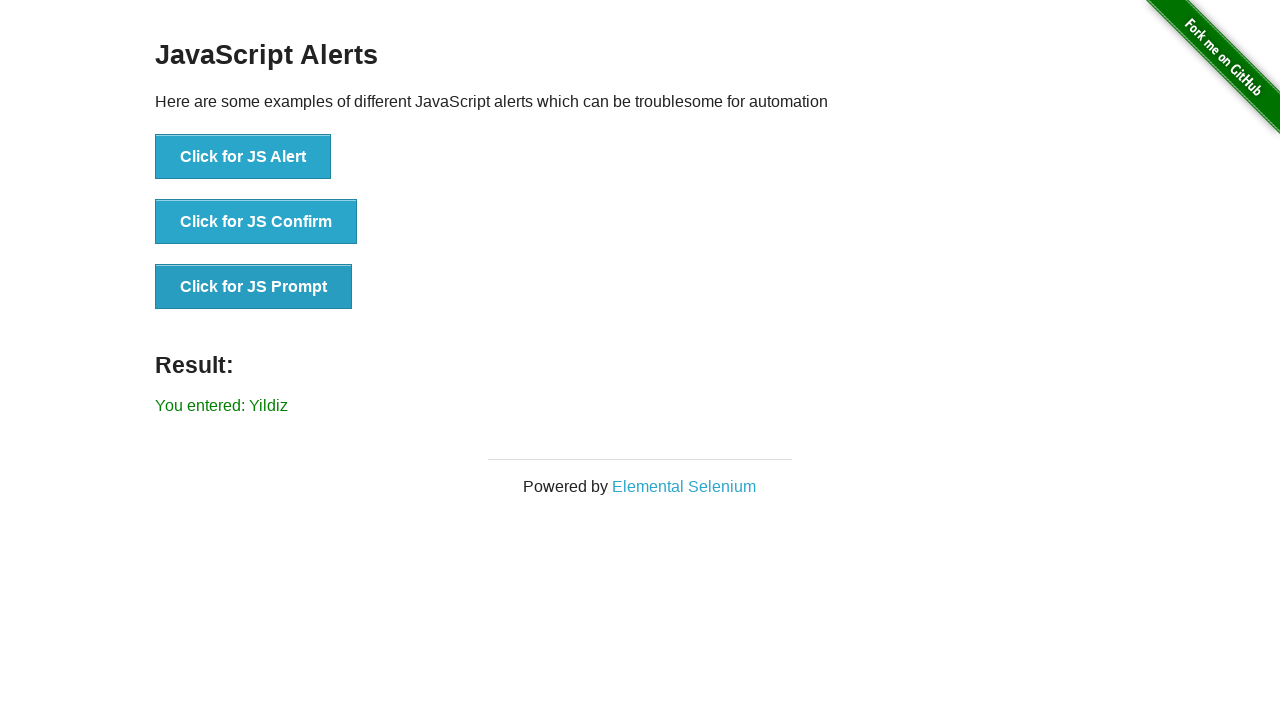

Result message element appeared
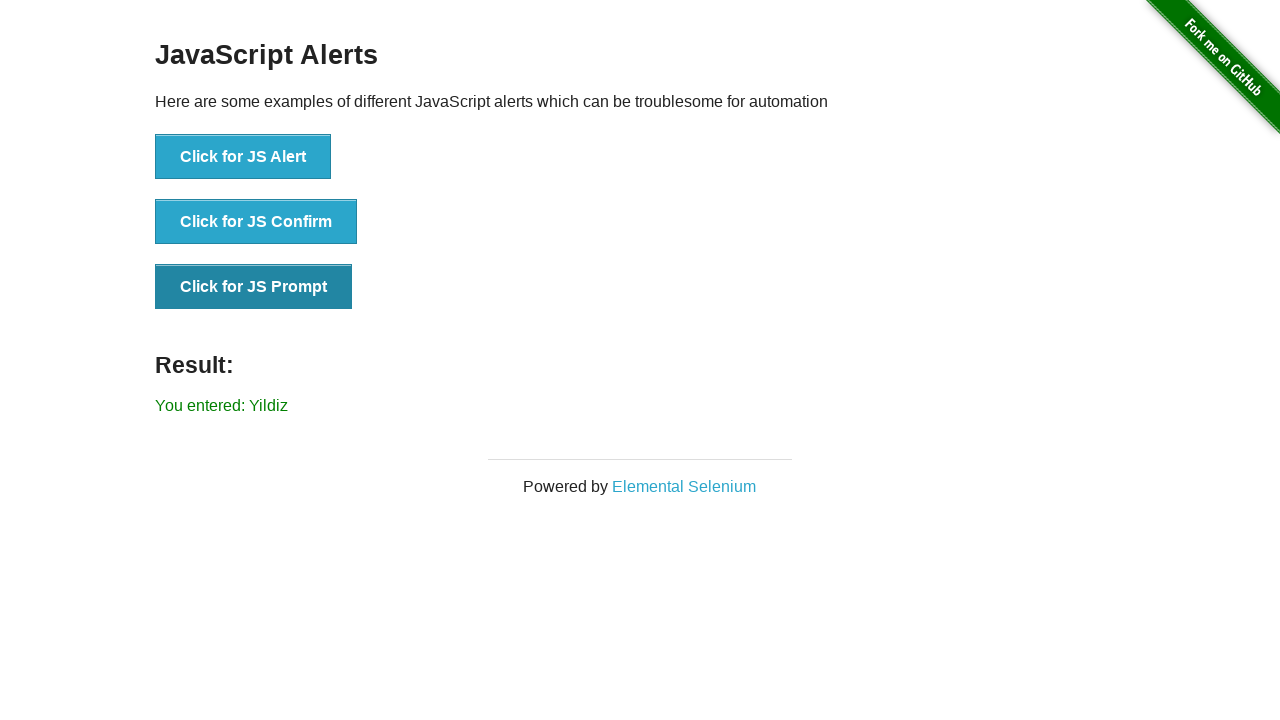

Retrieved result text from result element
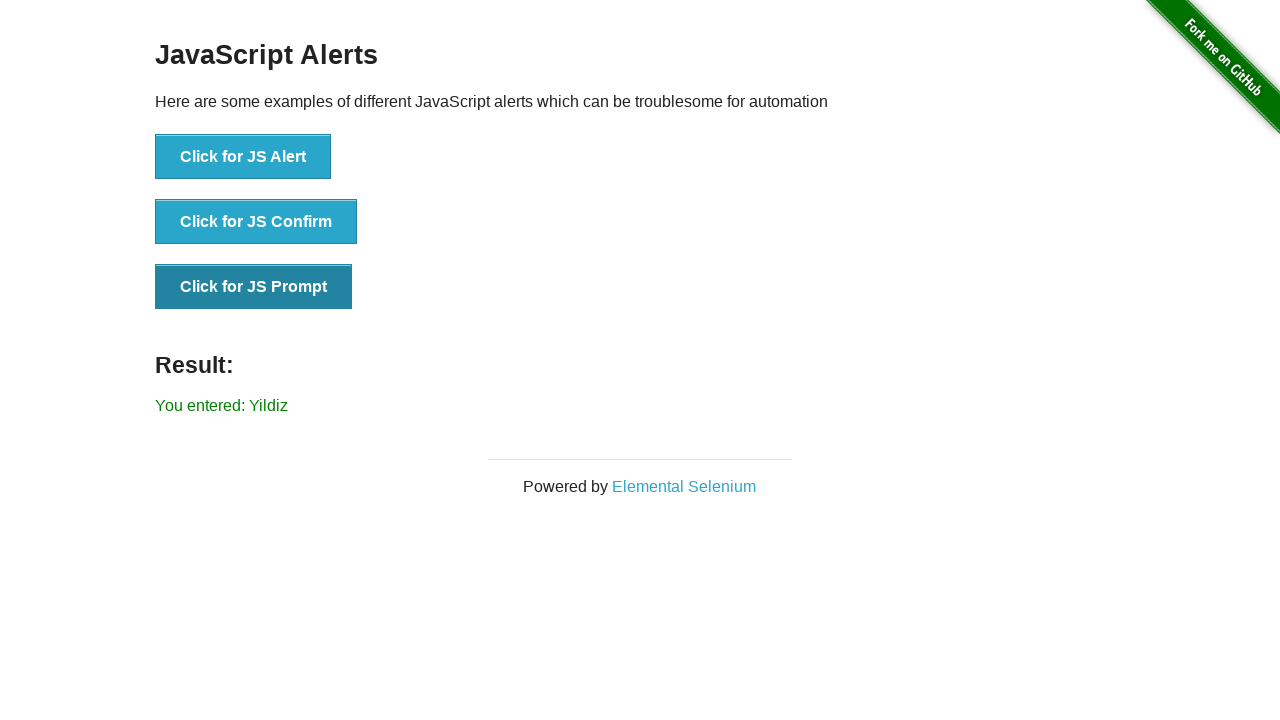

Verified that result message contains the entered name 'Yildiz'
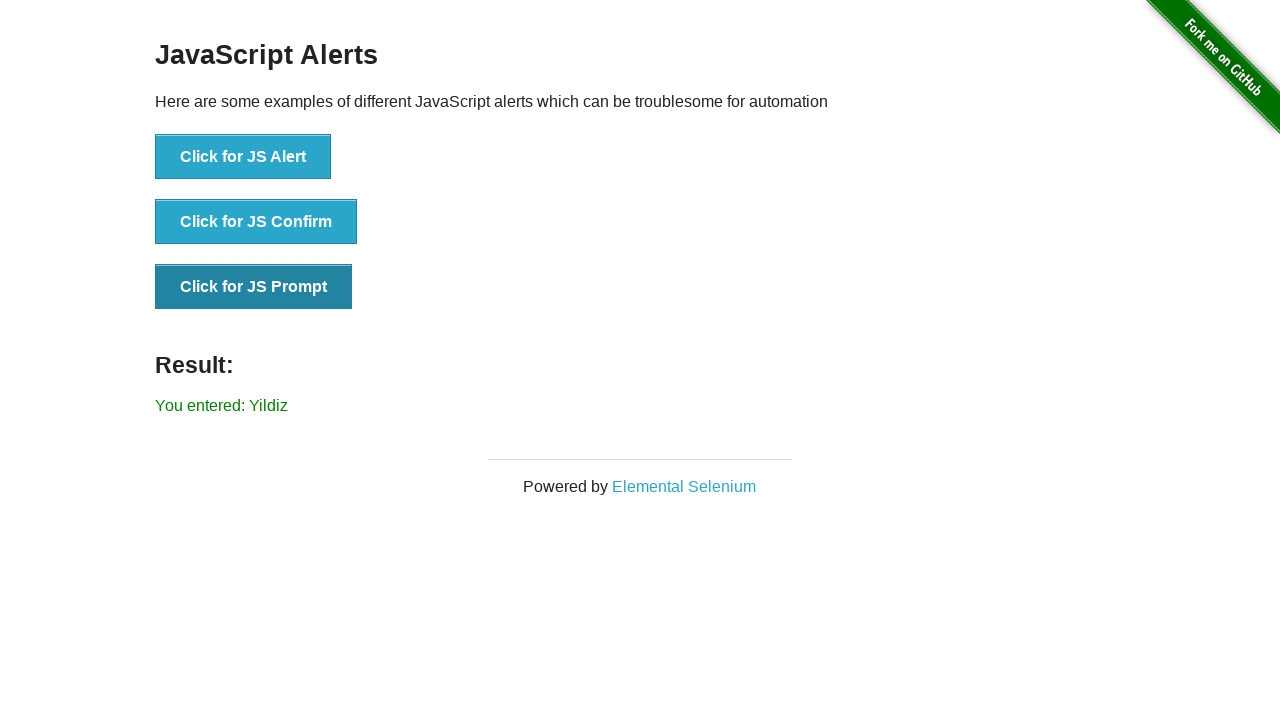

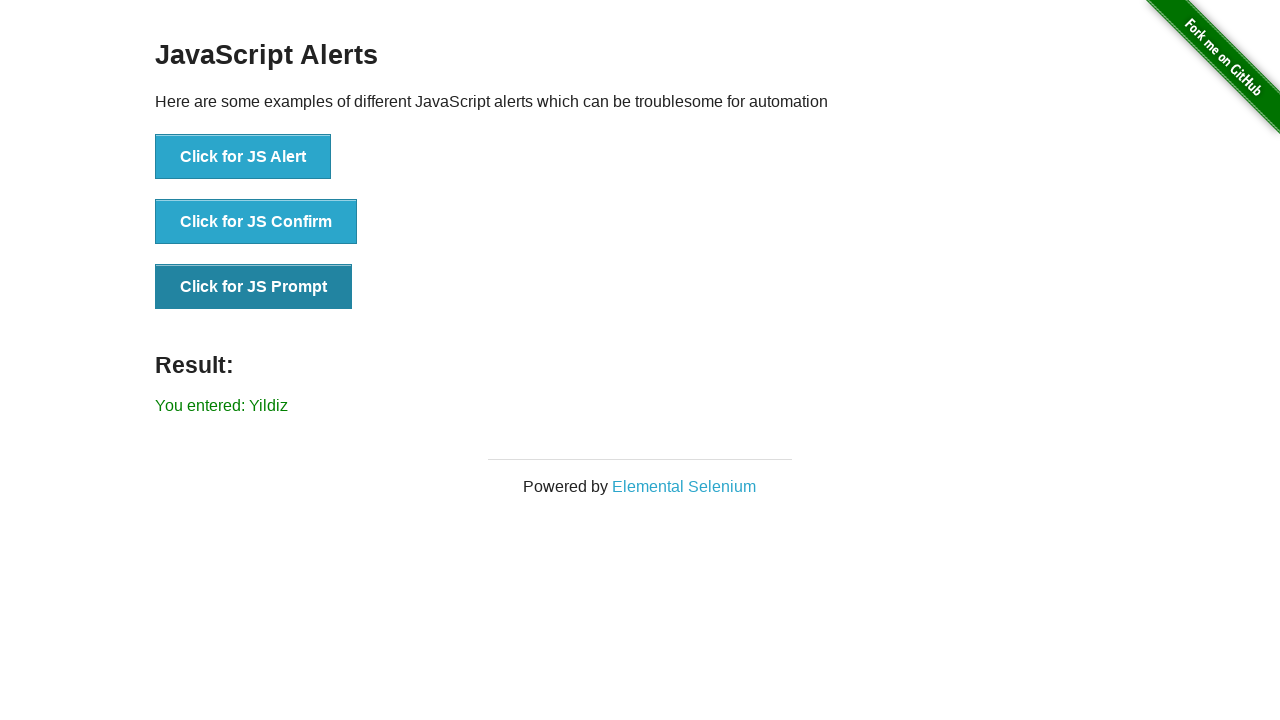